Tests JavaScript alert handling by triggering different types of alerts (simple alert and confirm dialog) and interacting with them

Starting URL: https://rahulshettyacademy.com/AutomationPractice/

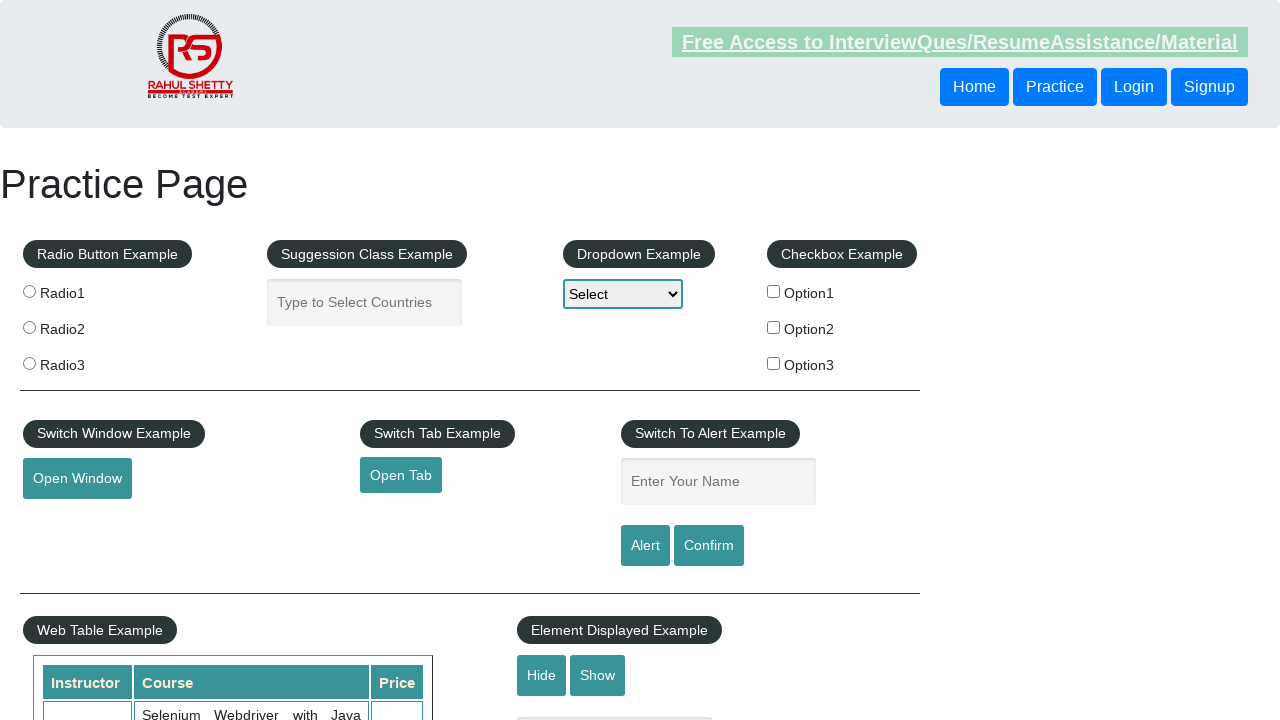

Filled name field with 'rahul' on #name
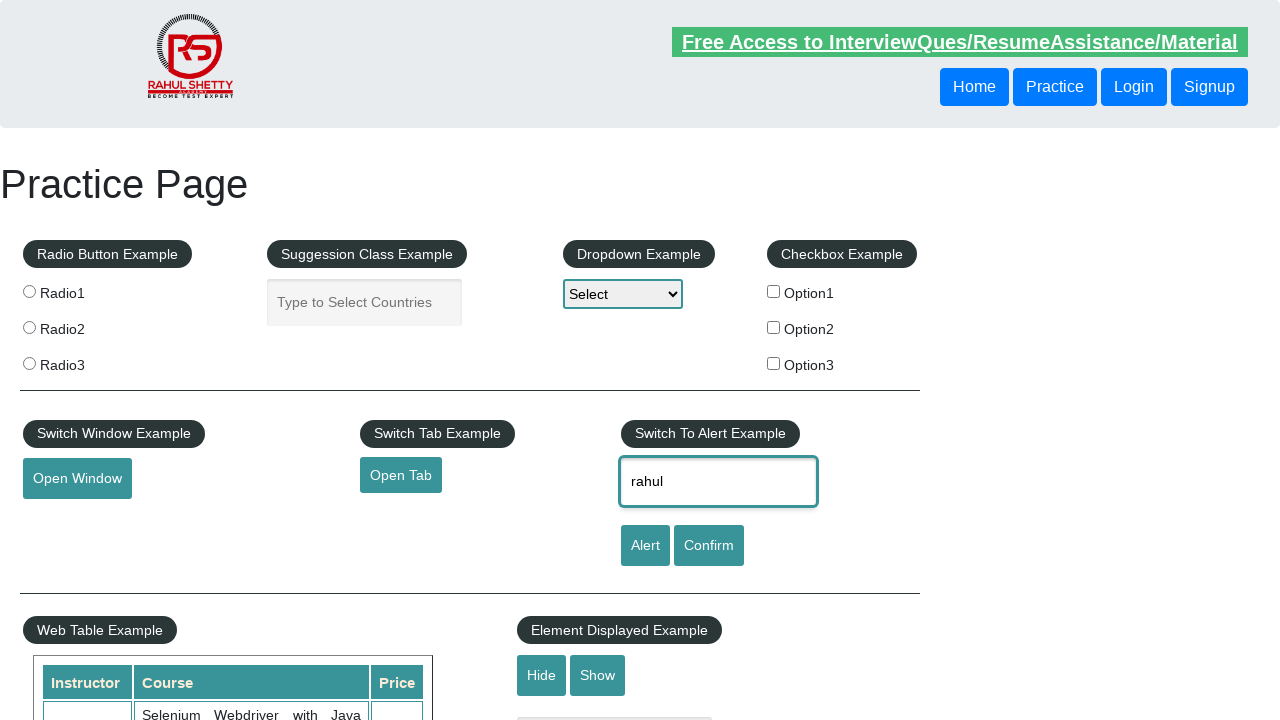

Set up dialog handler to accept alerts
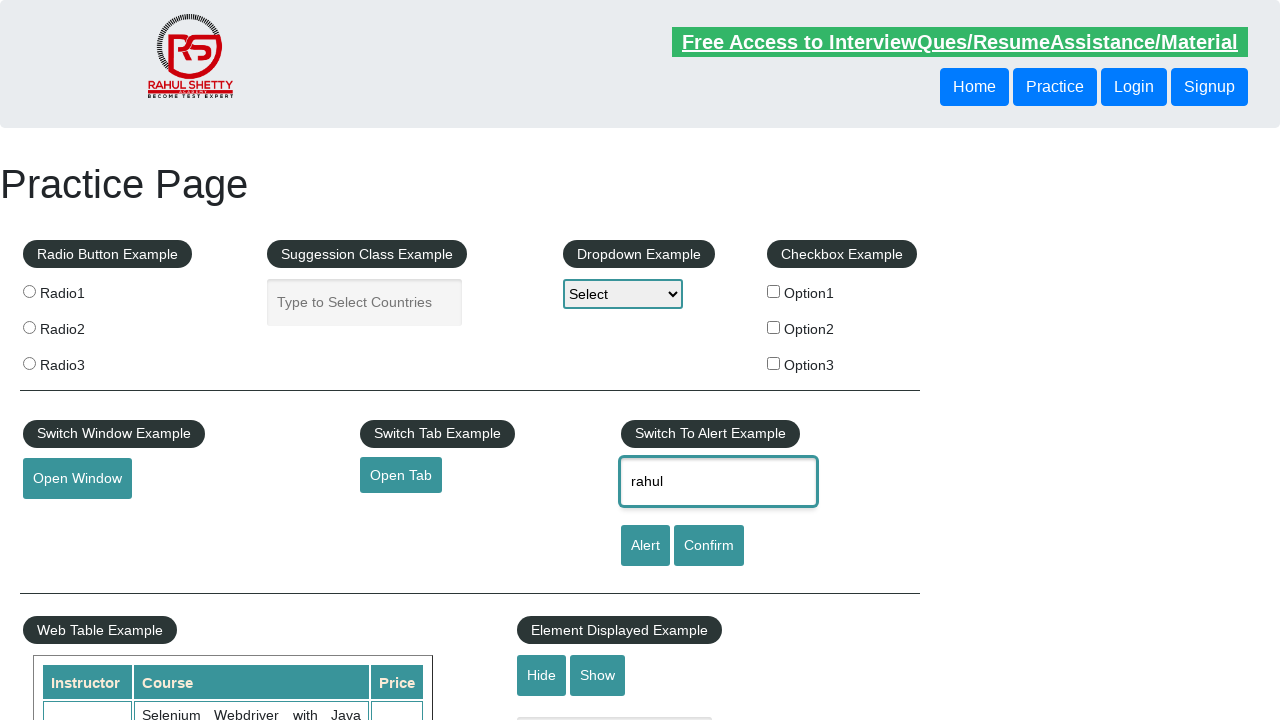

Clicked alert button and accepted the JavaScript alert at (645, 546) on #alertbtn
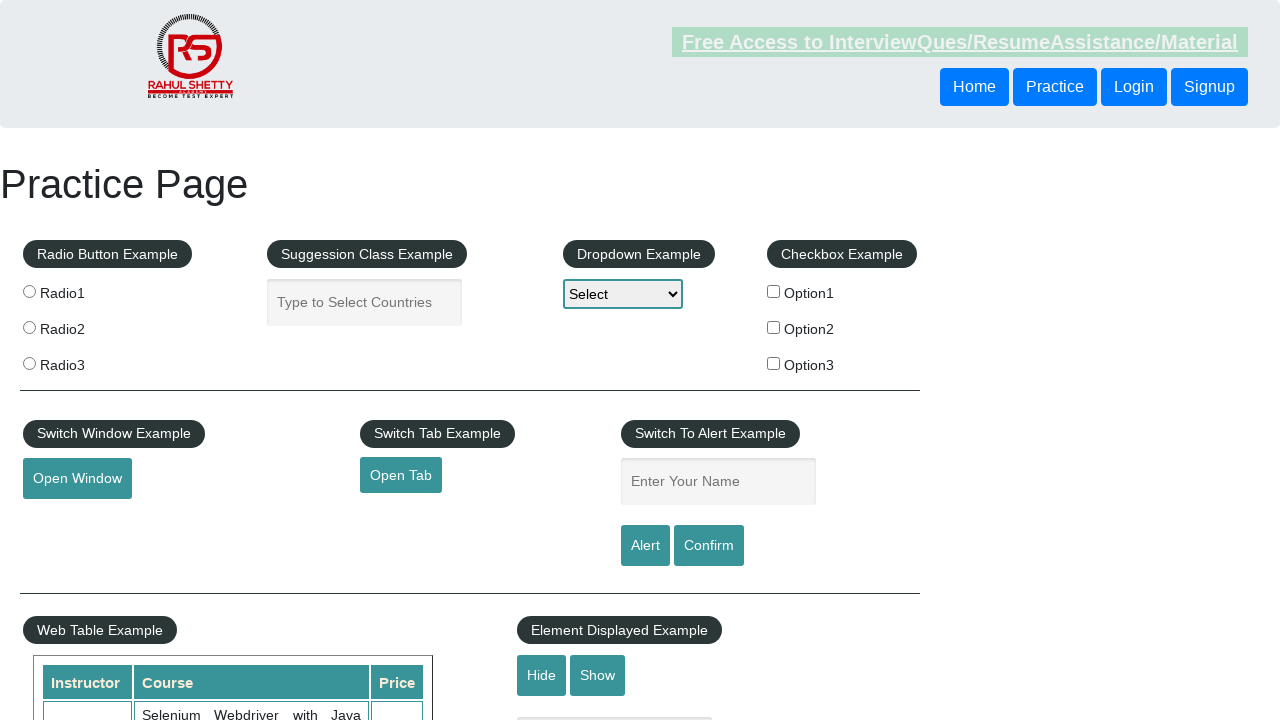

Set up dialog handler to dismiss dialogs
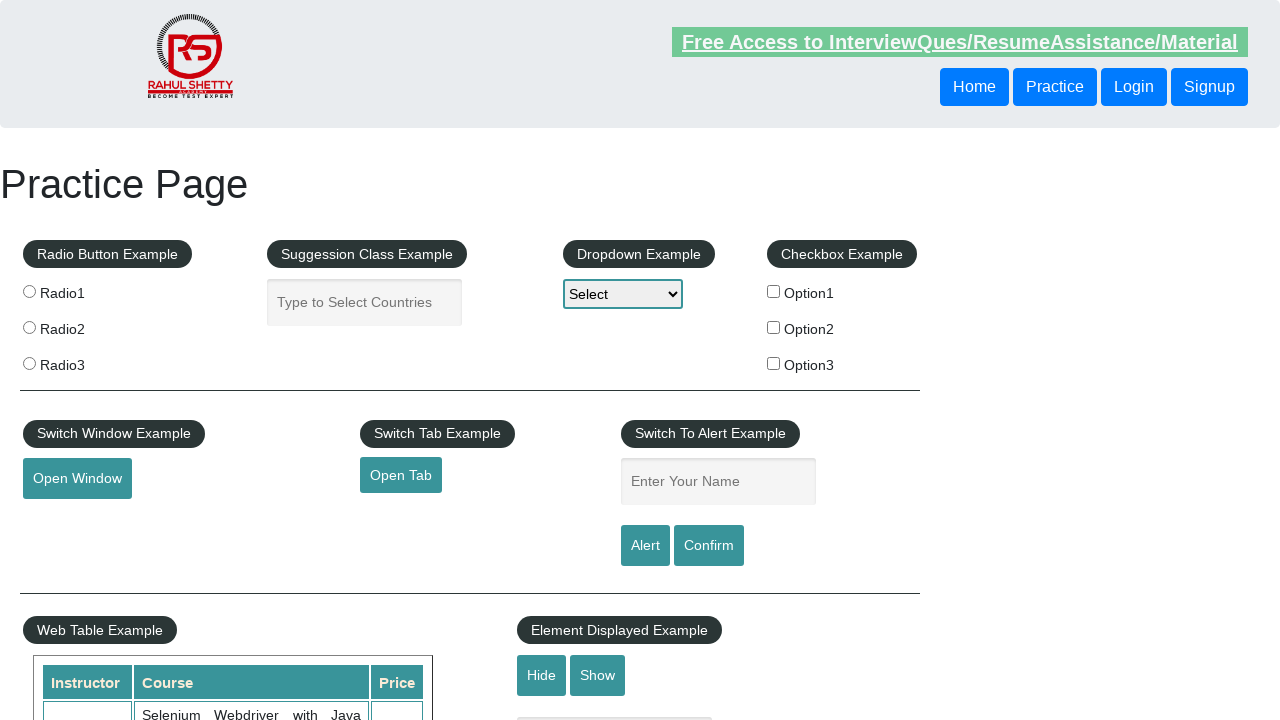

Clicked confirm button and dismissed the confirm dialog at (709, 546) on #confirmbtn
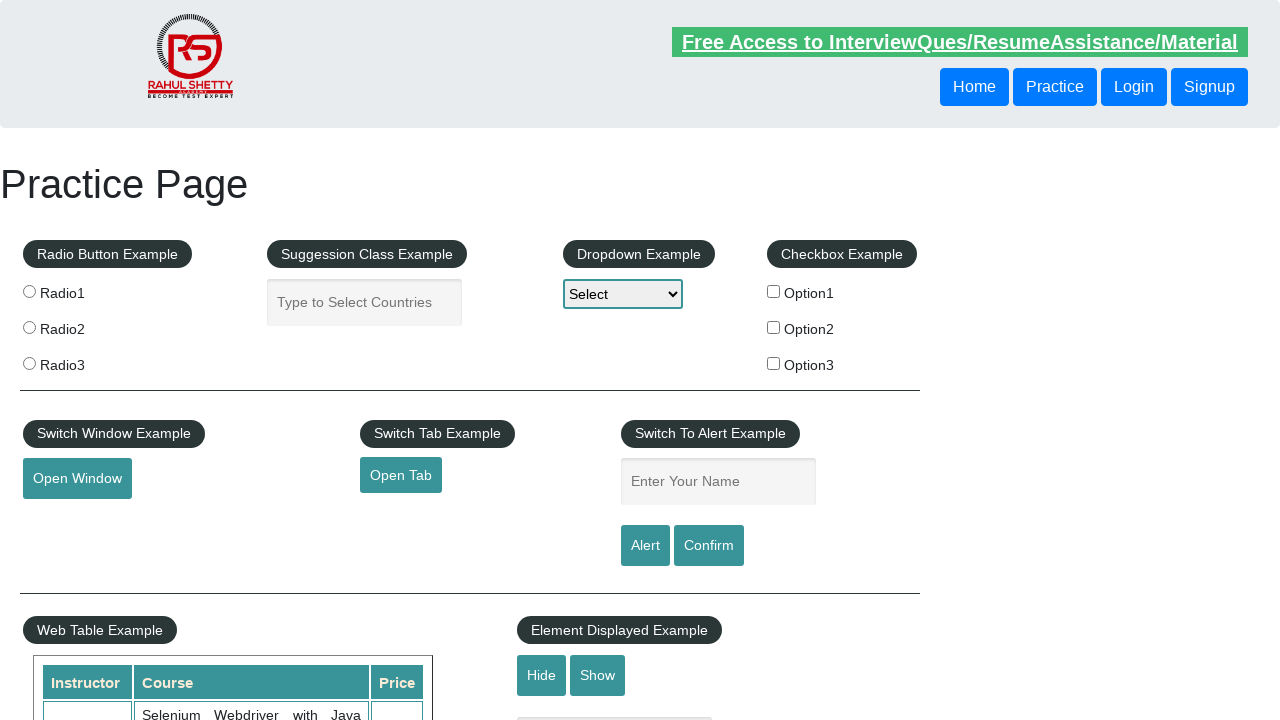

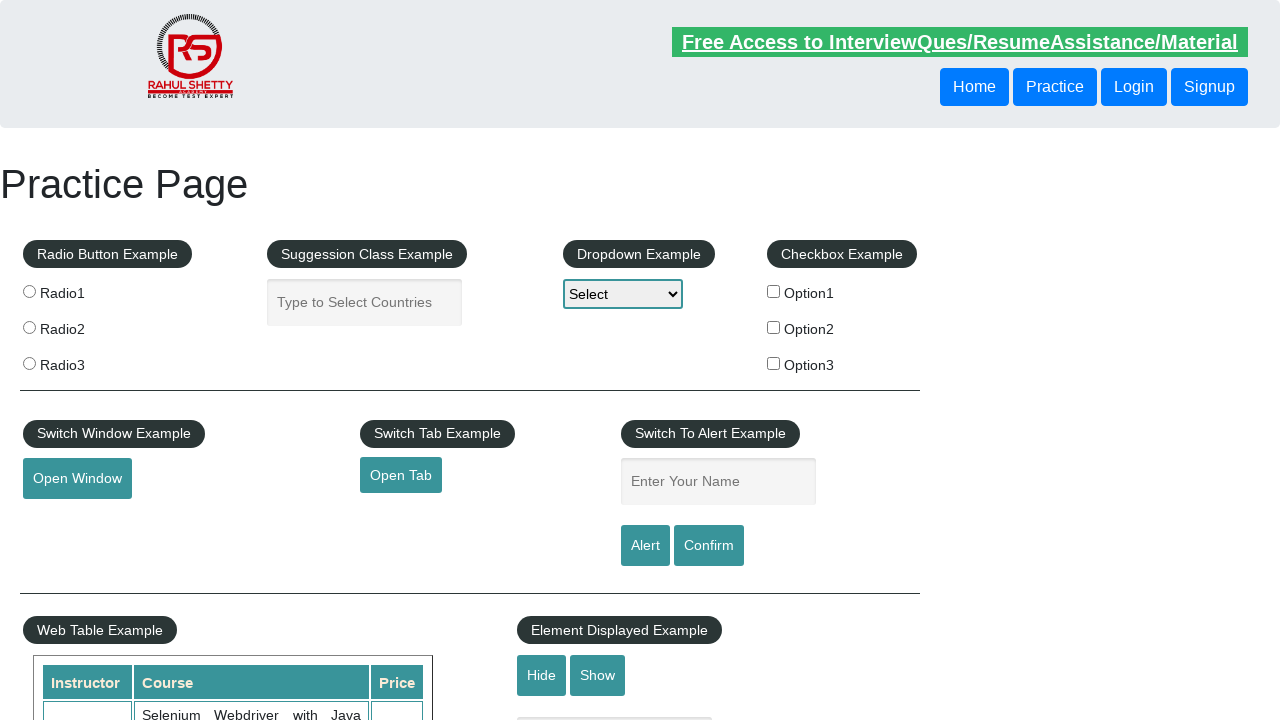